Tests drag and drop functionality by dragging an element from a source location to a target drop zone

Starting URL: https://testautomationpractice.blogspot.com/

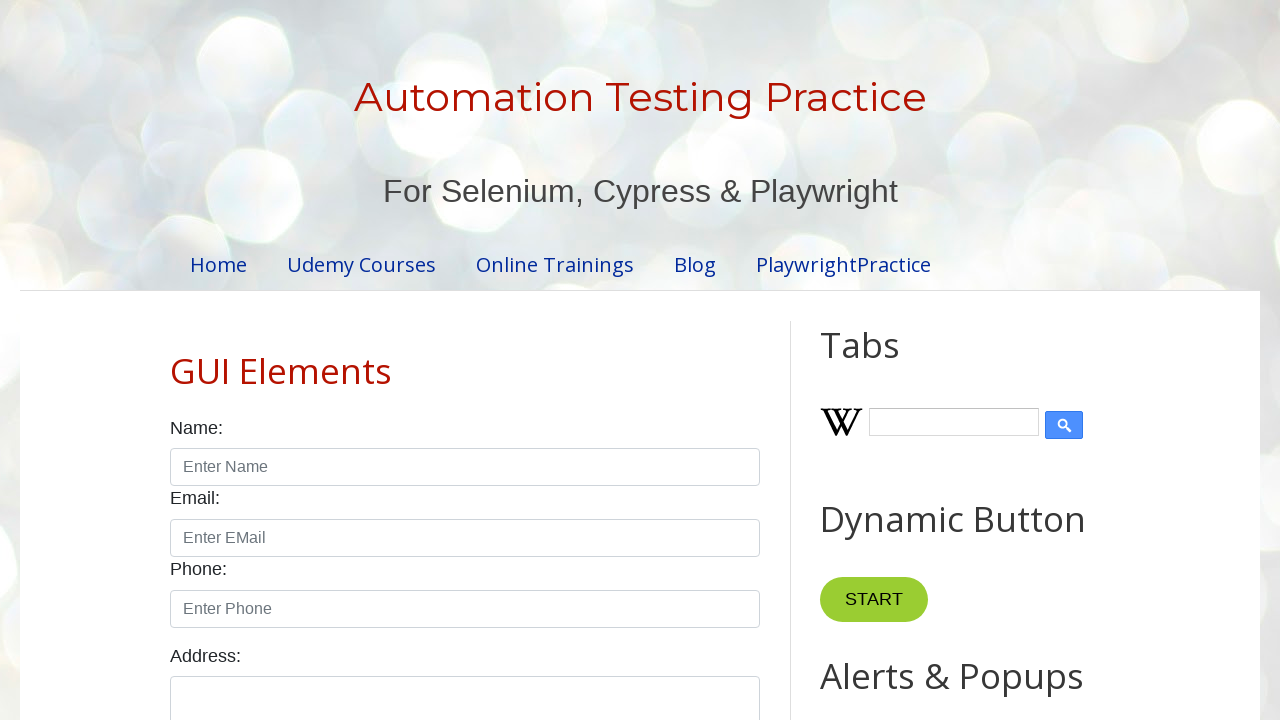

Located the draggable element
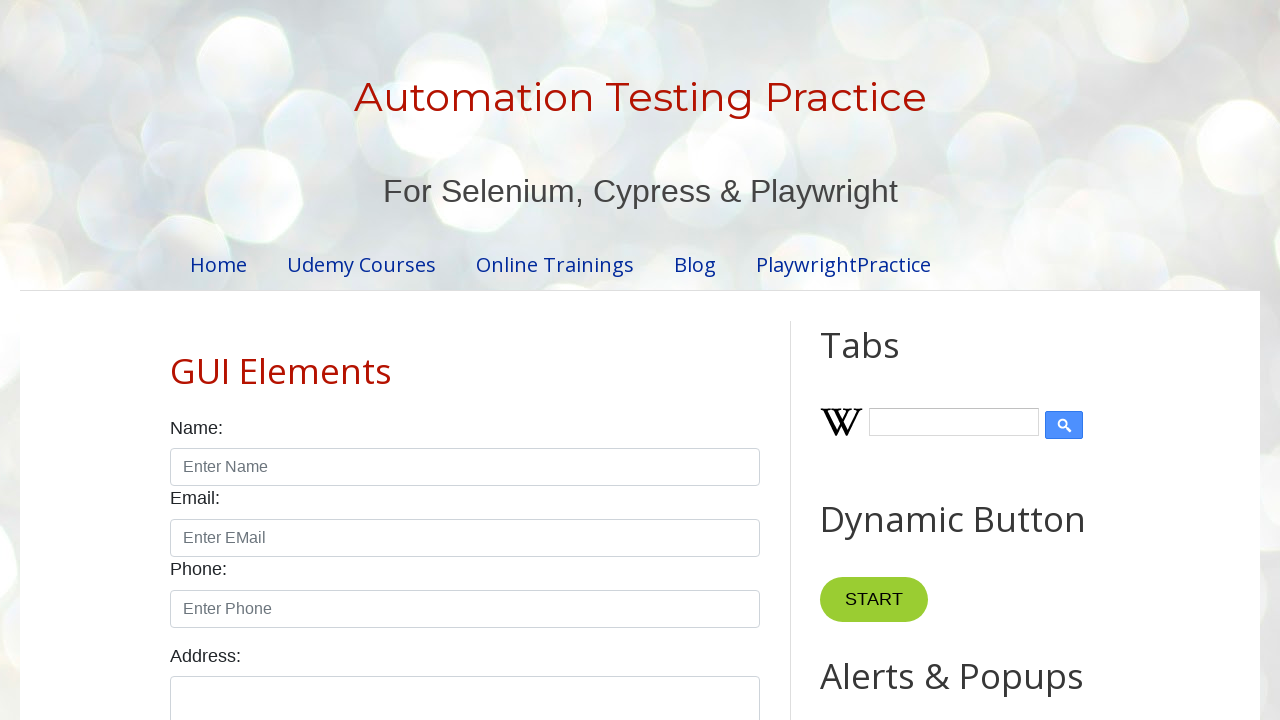

Located the drop target element
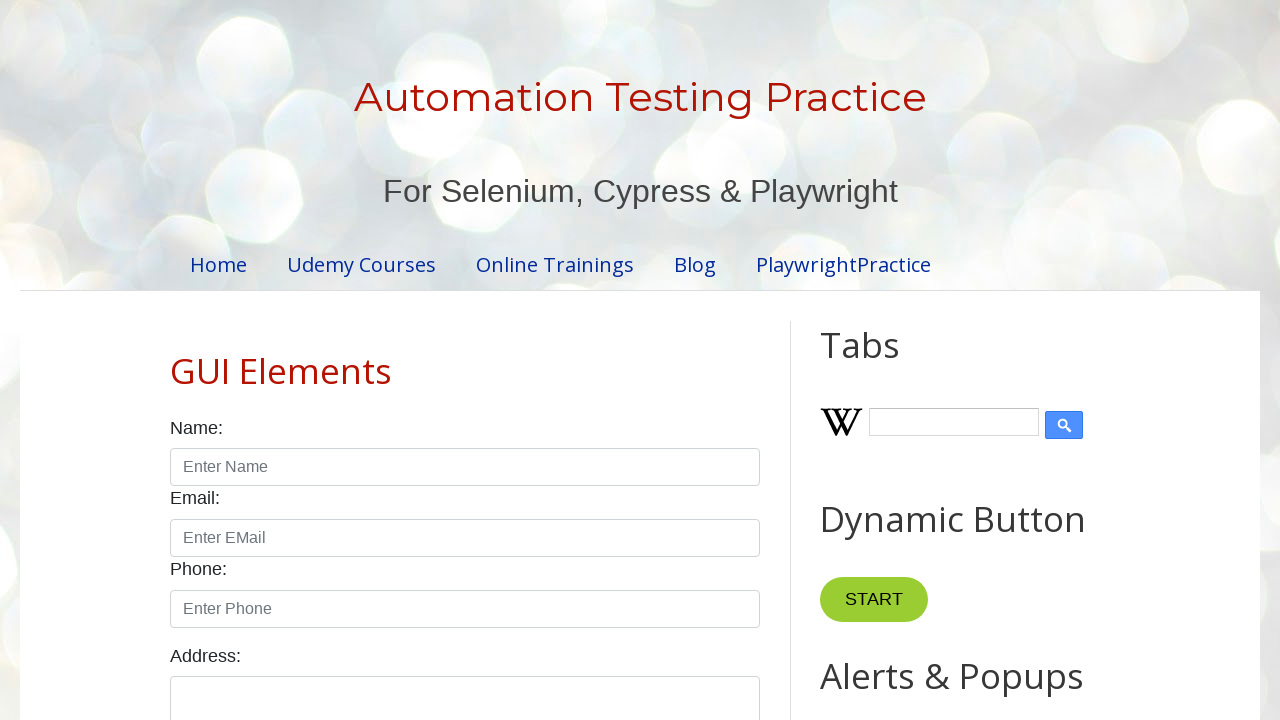

Dragged element from source to drop target at (1015, 386)
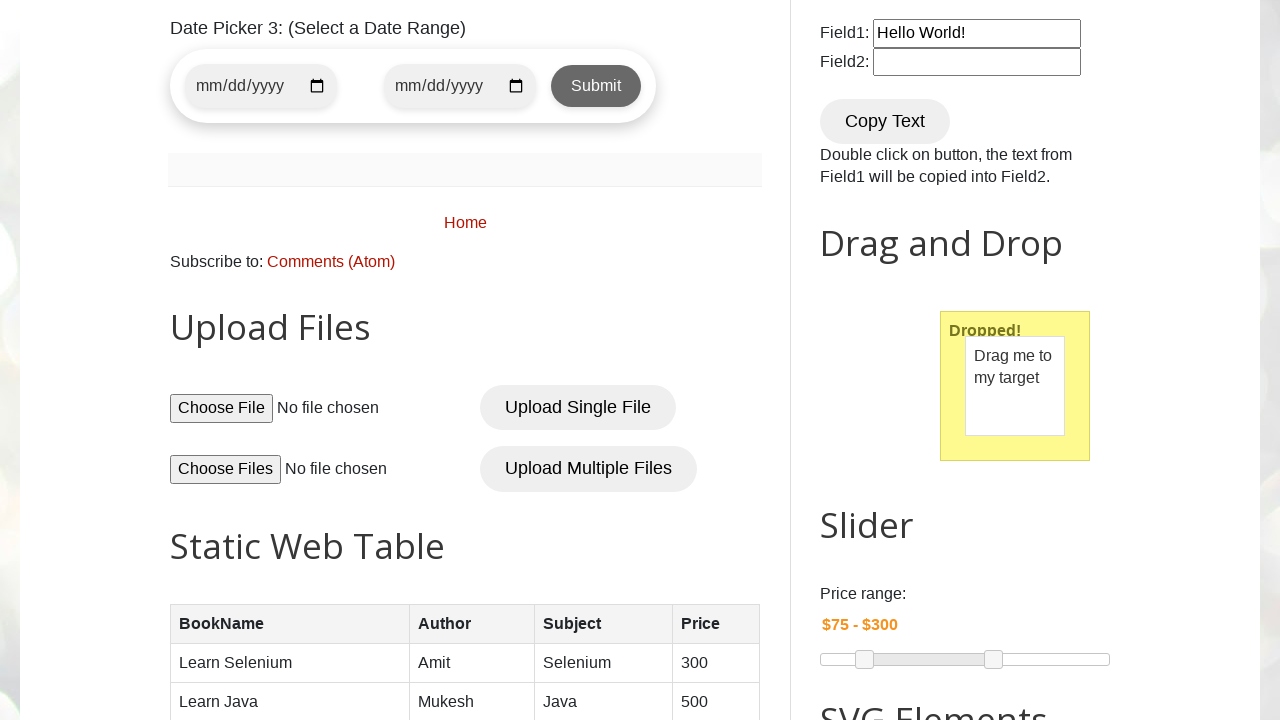

Waited for drag and drop action to complete
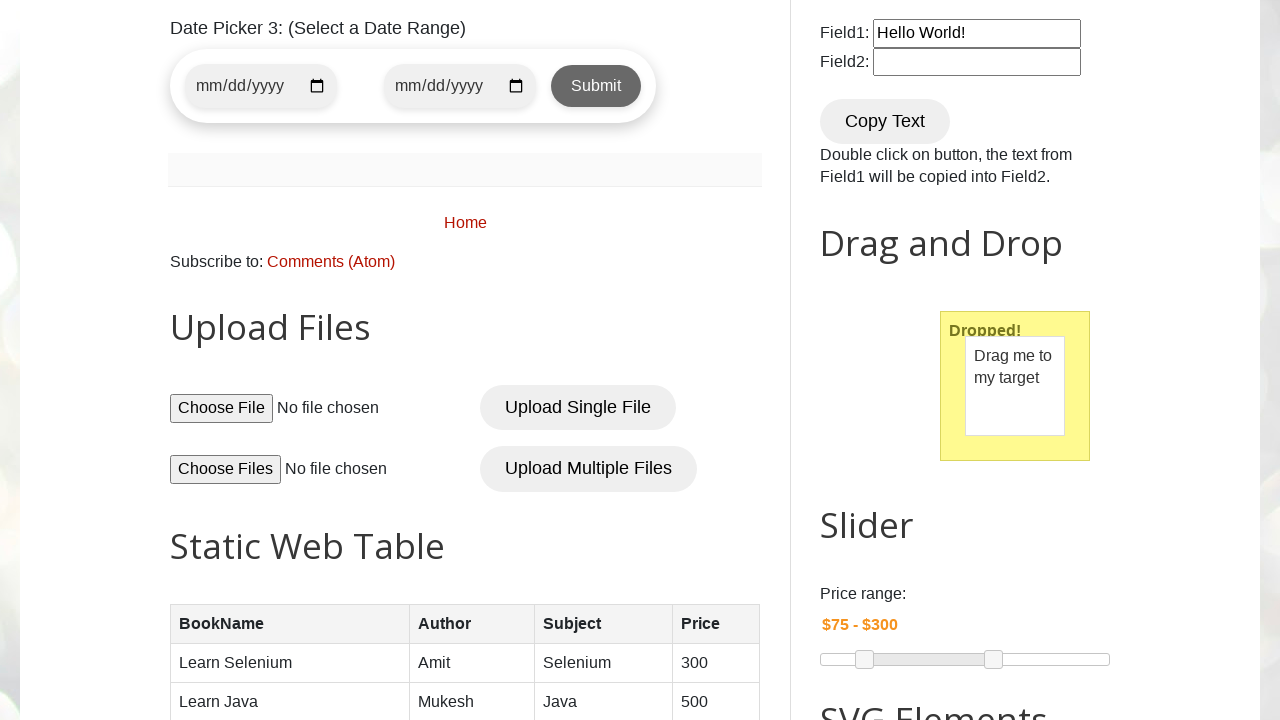

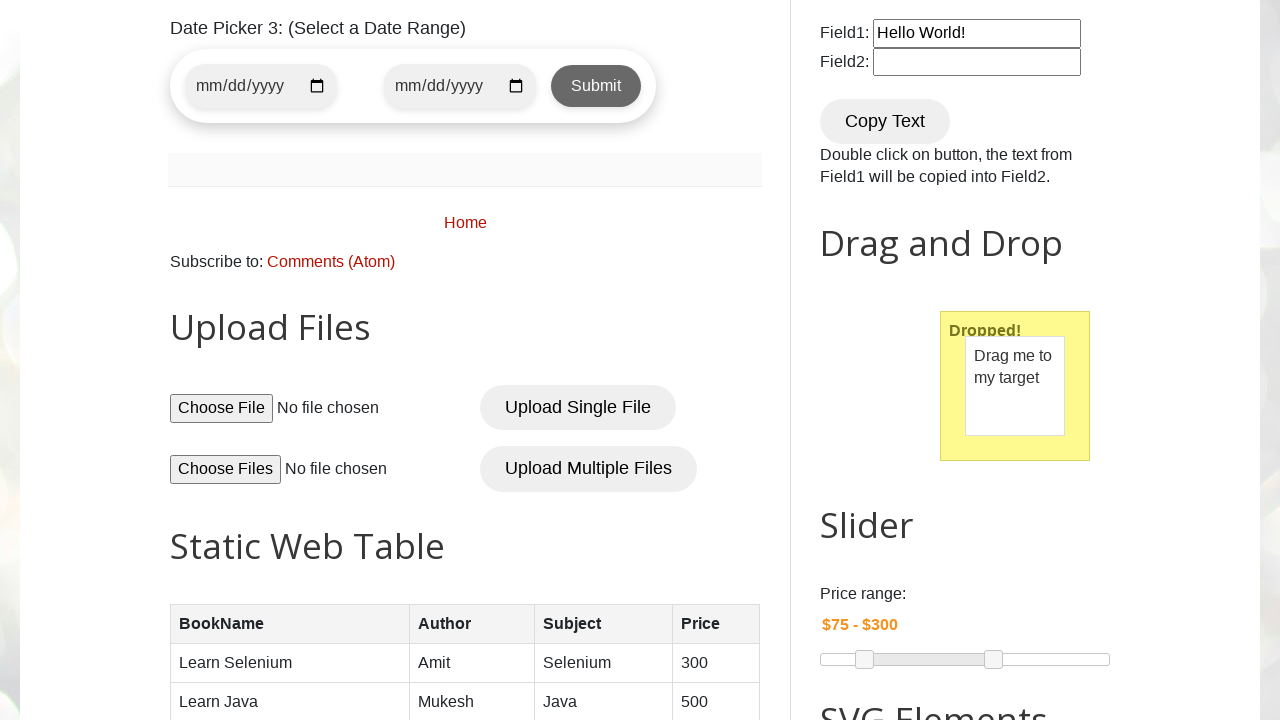